Tests iframe interaction by navigating to the frames page, clicking on the iFrame link, switching into the TinyMCE editor iframe, and verifying the default text content.

Starting URL: https://the-internet.herokuapp.com/frames

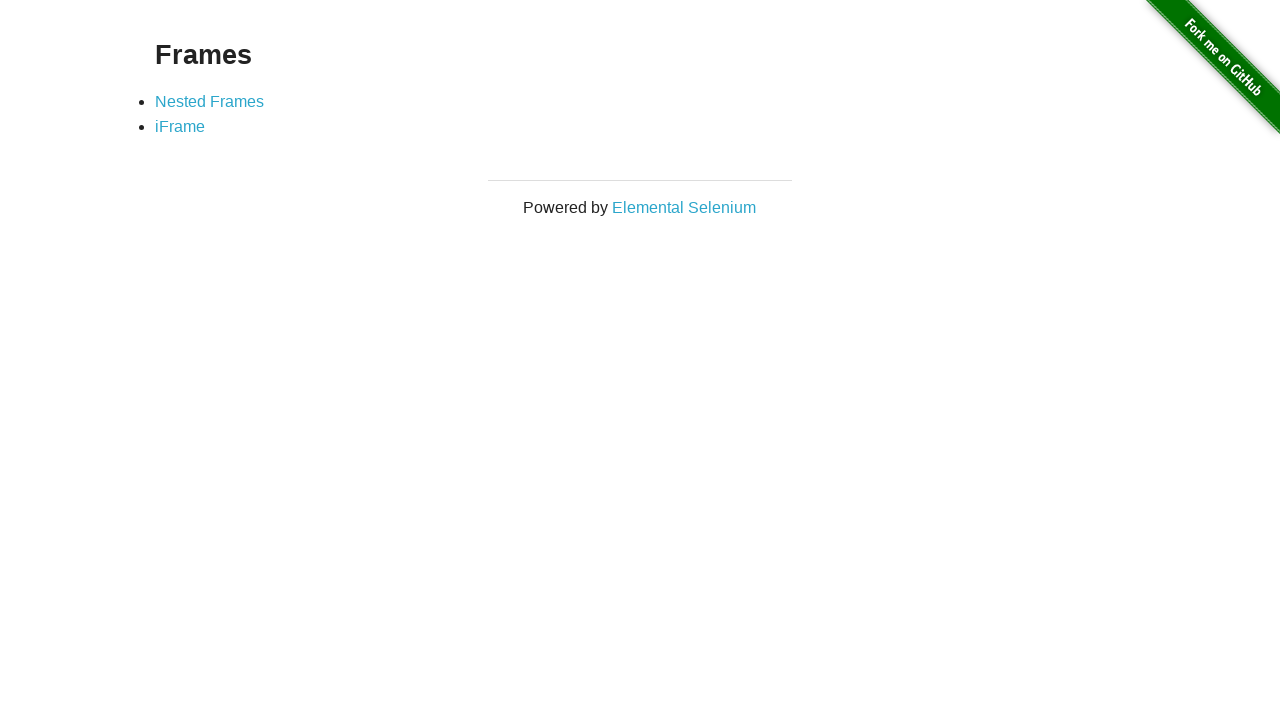

Navigated to the frames page
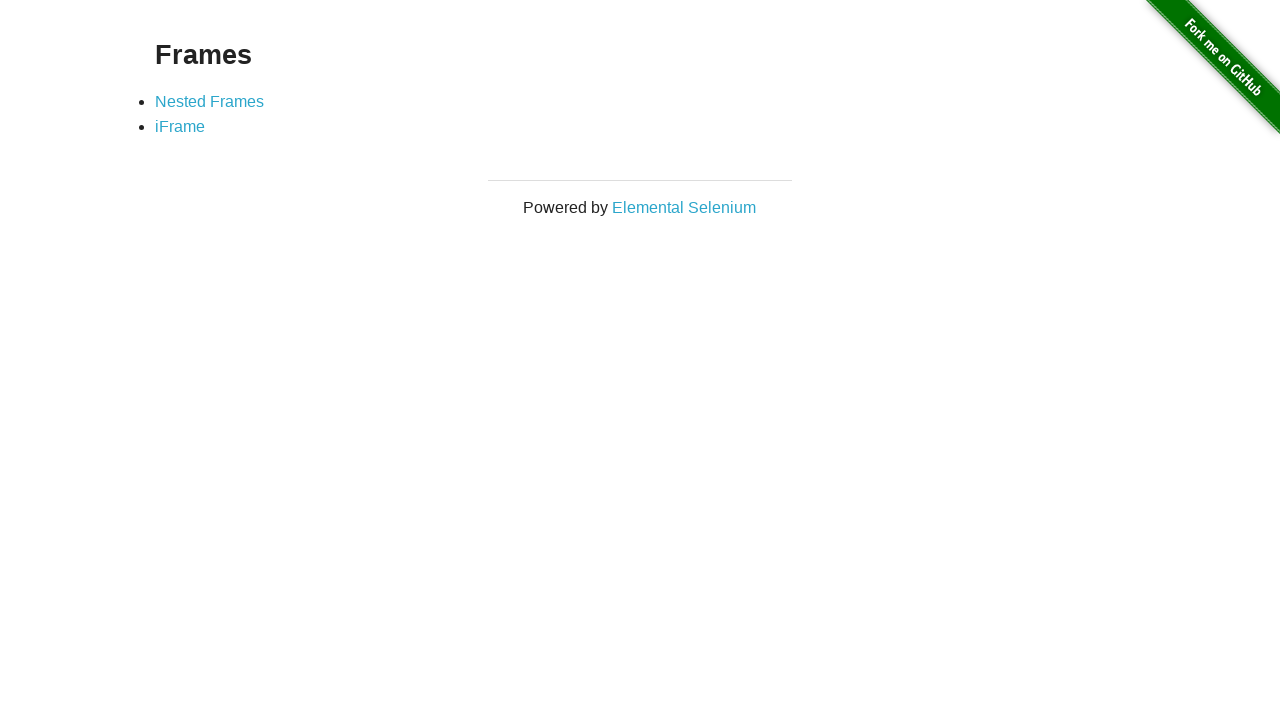

Clicked on the iFrame link at (180, 127) on a:has-text('iFrame')
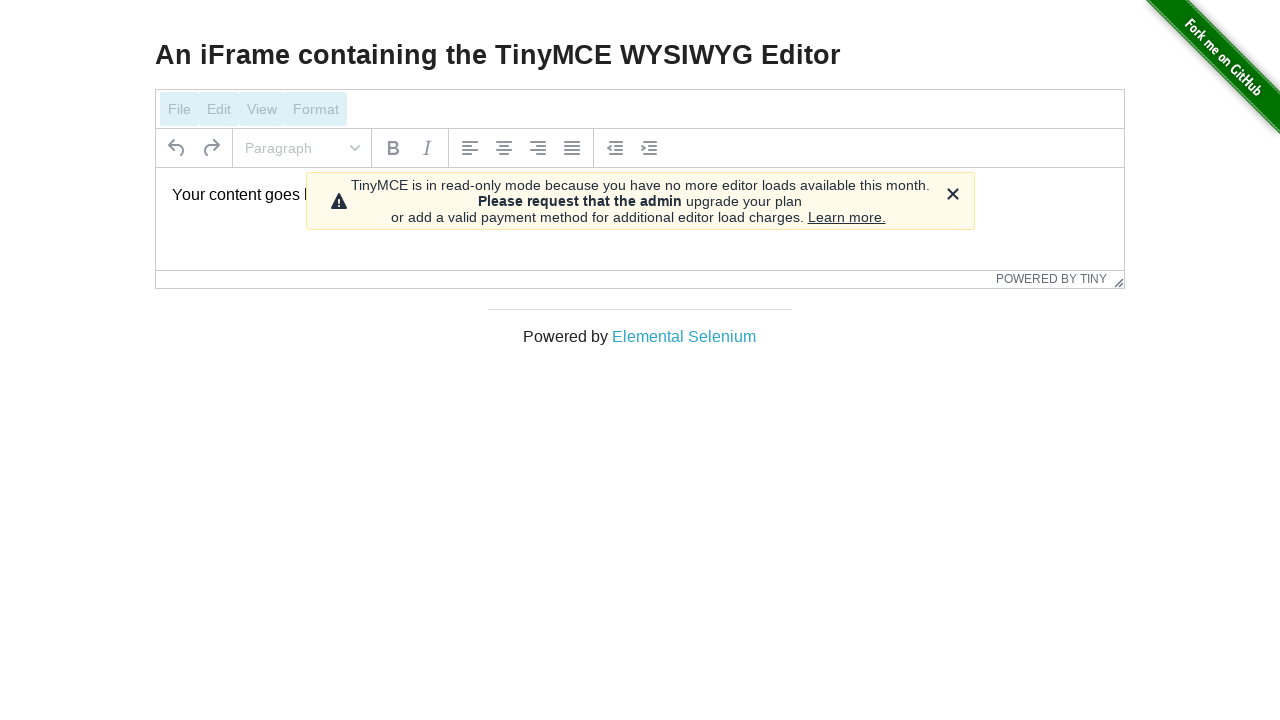

Located the TinyMCE editor iframe
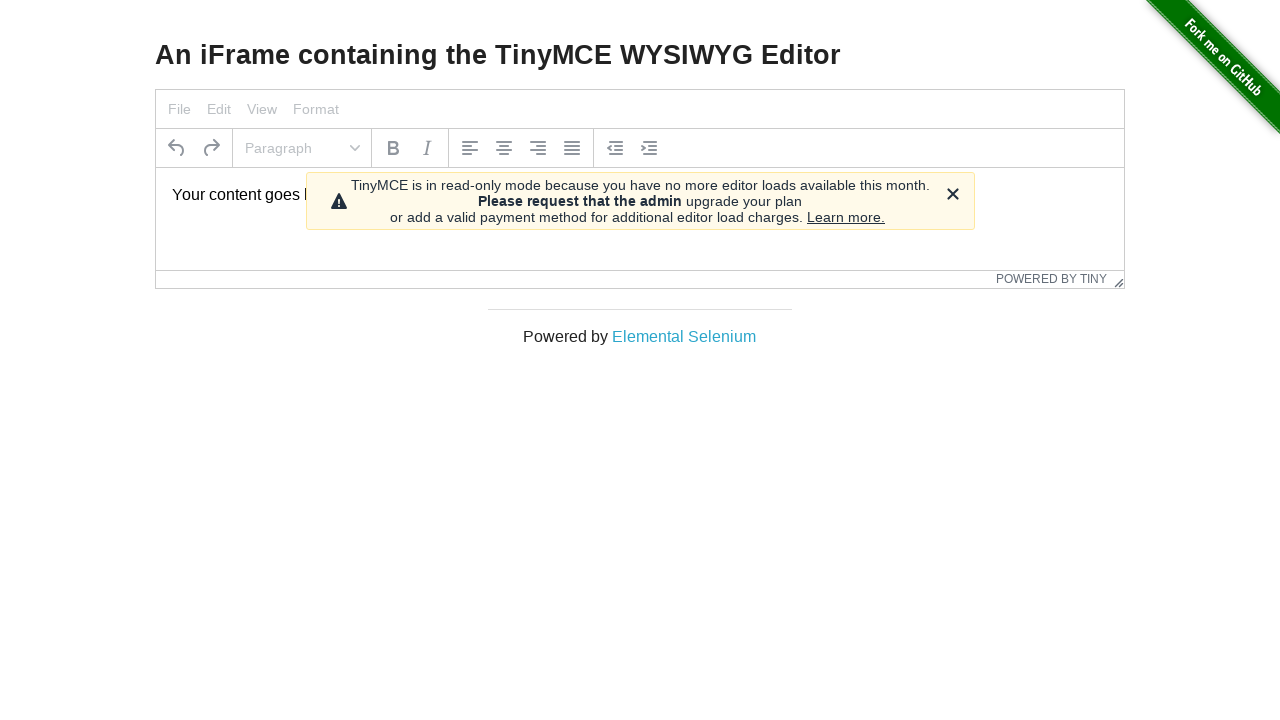

Located the default text element in the iframe
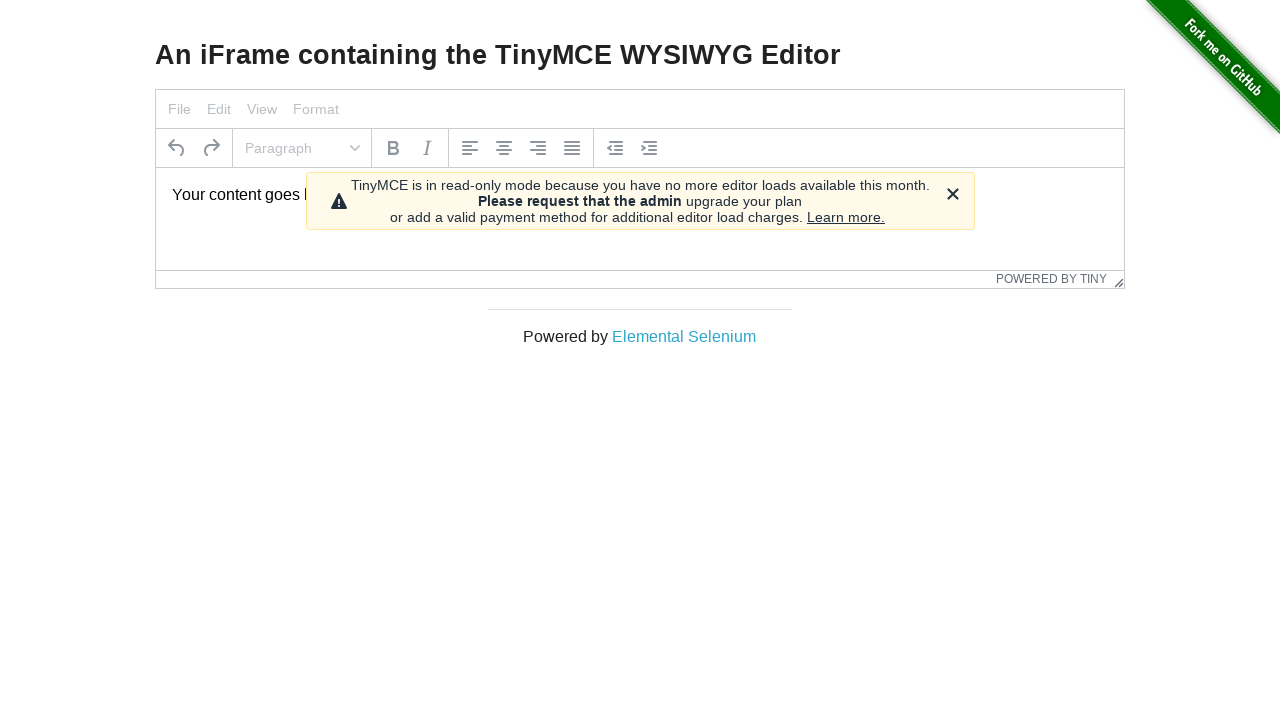

Waited for the default text element to be visible
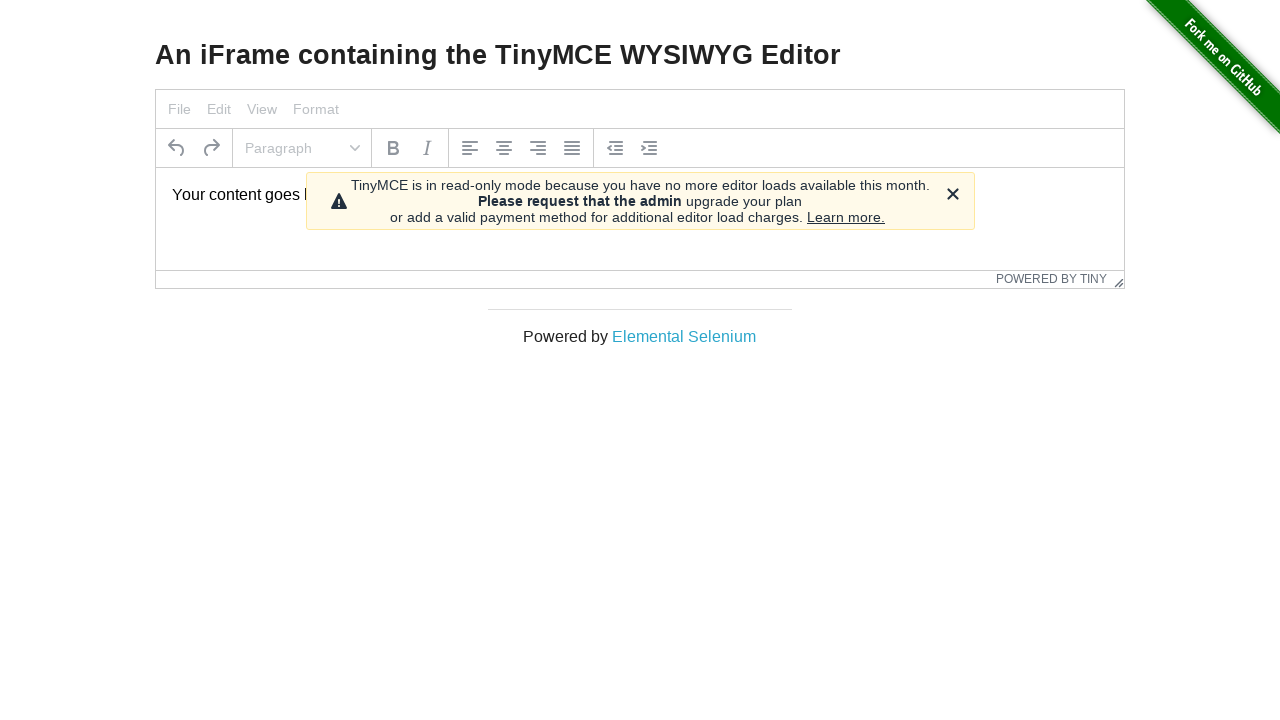

Verified the default text content is 'Your content goes here.'
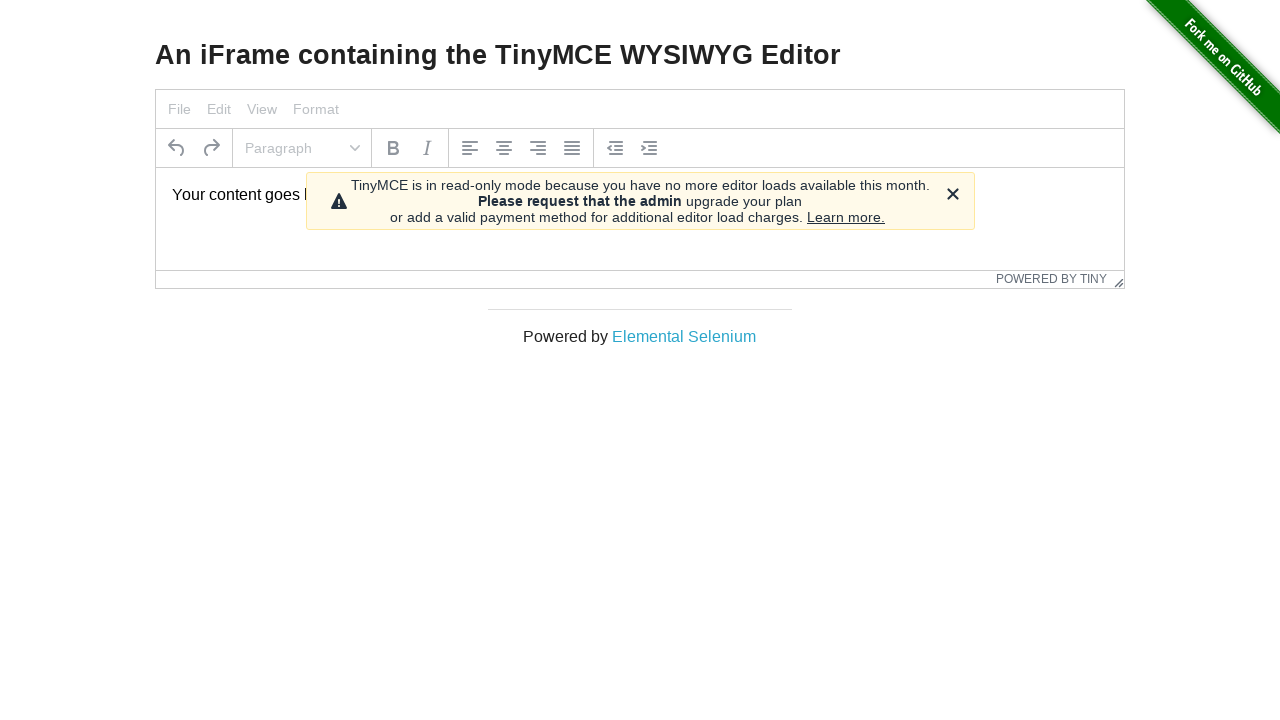

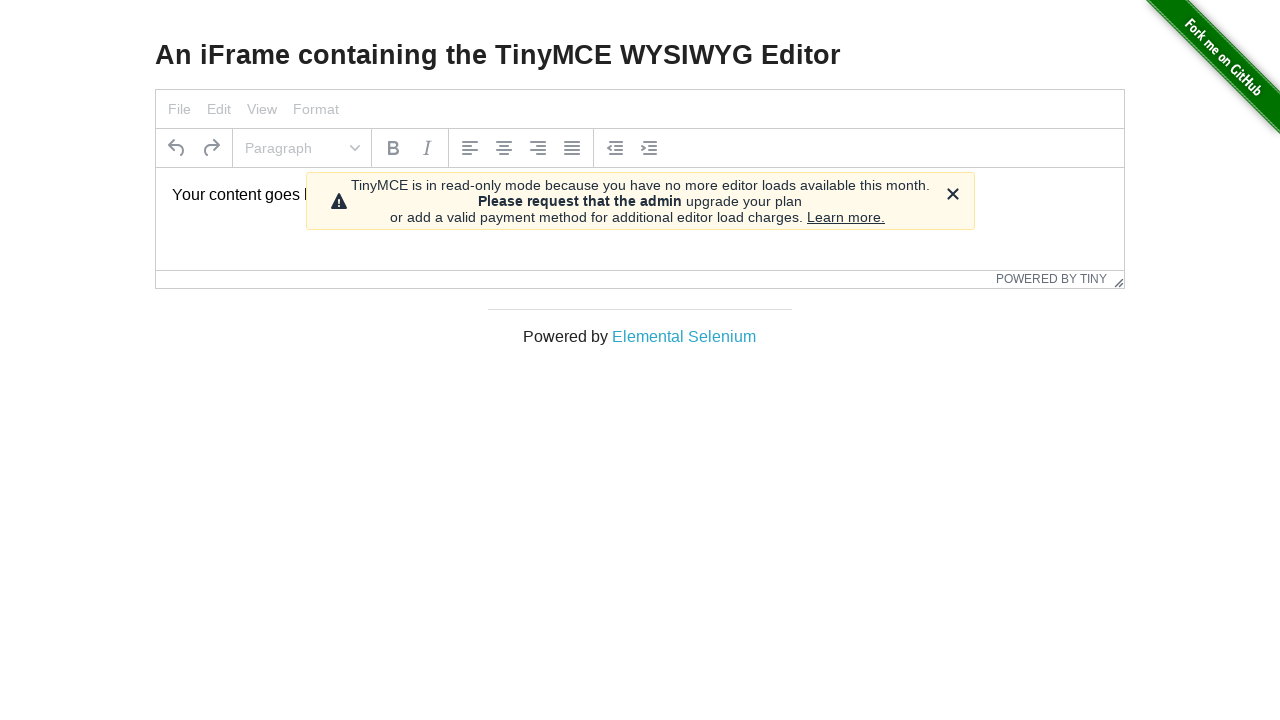